Navigates to the Hong Kong Observatory website and waits for the page to load.

Starting URL: https://www.hko.gov.hk

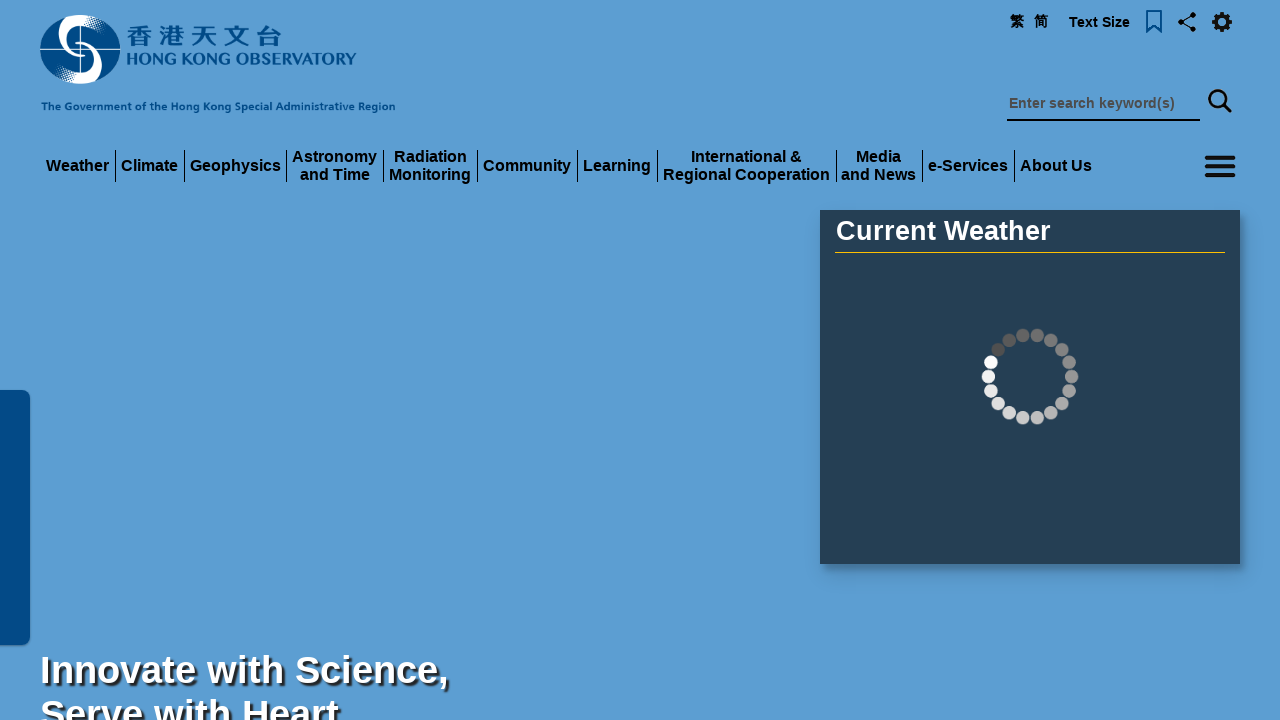

Page DOM content loaded
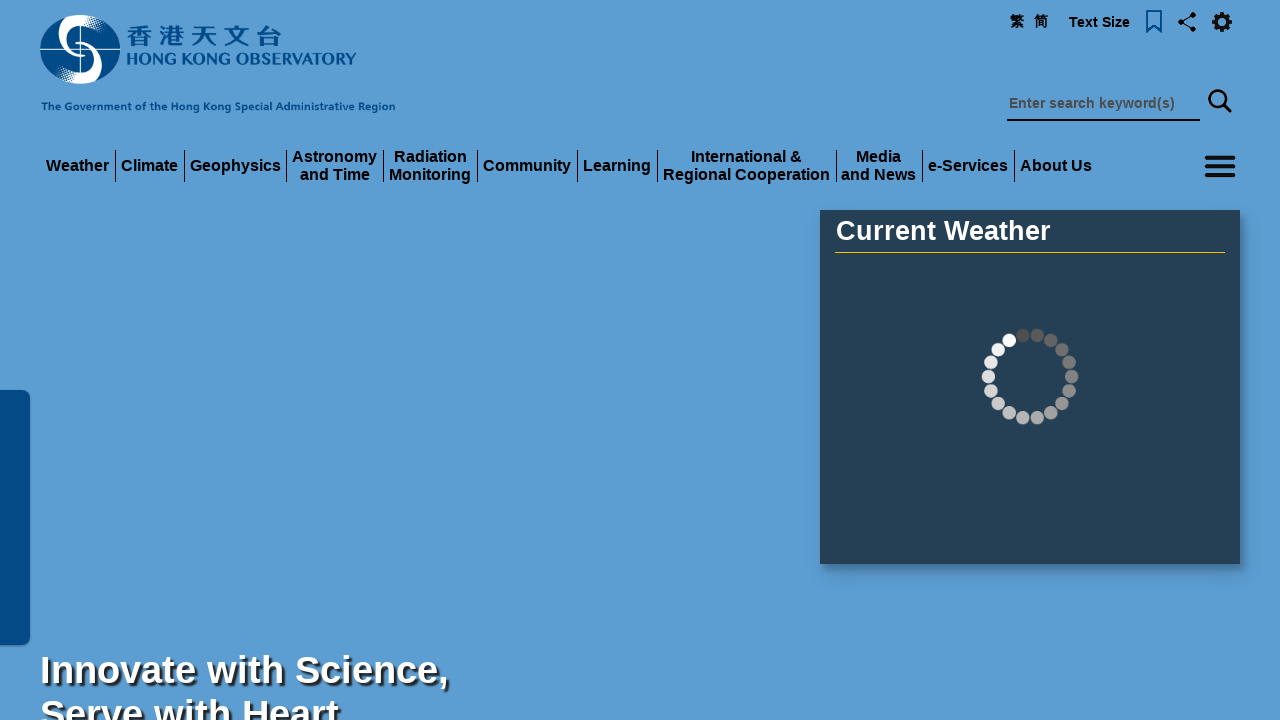

Waited 500ms for main content to be visible
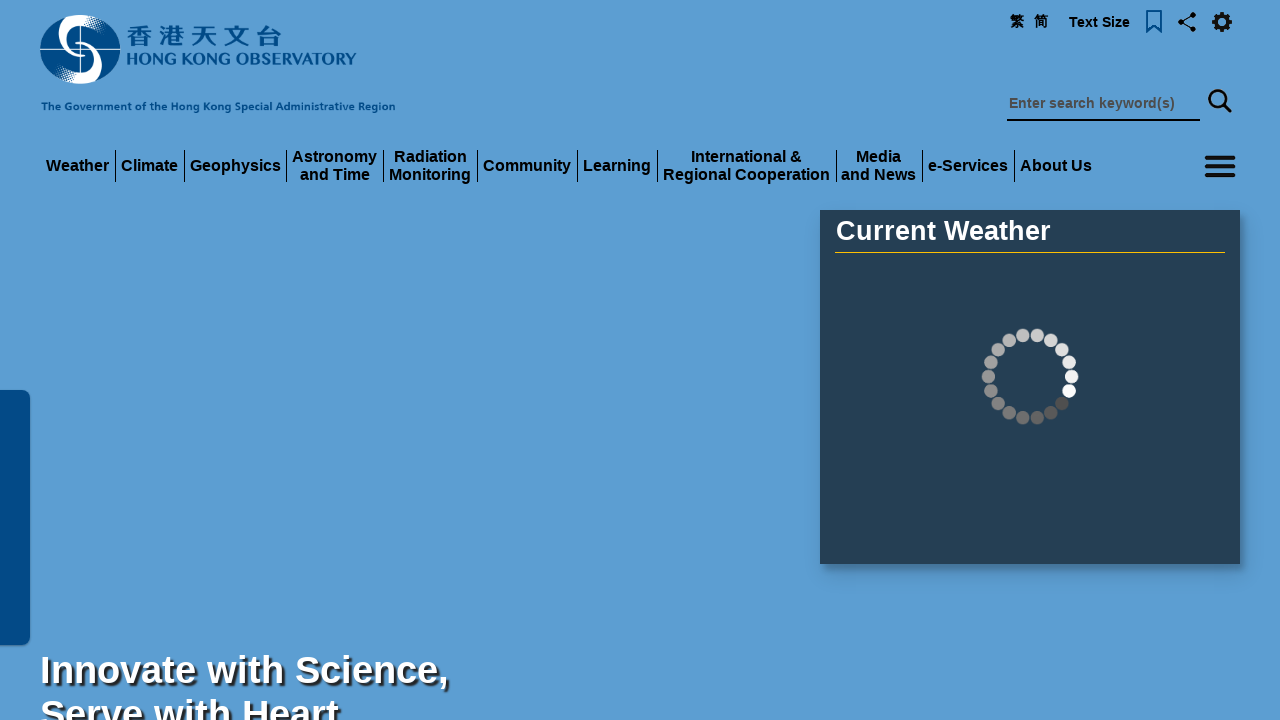

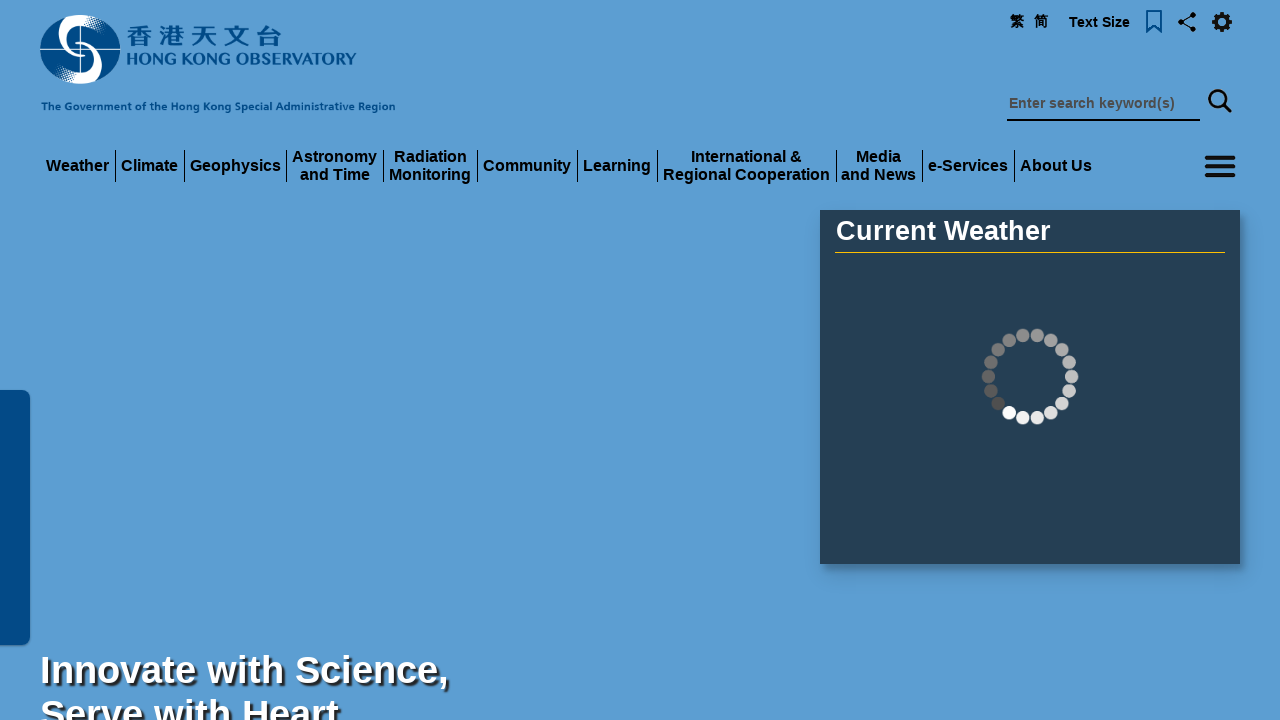